Navigates to cart and completes the checkout process with payment information

Starting URL: https://www.demoblaze.com/

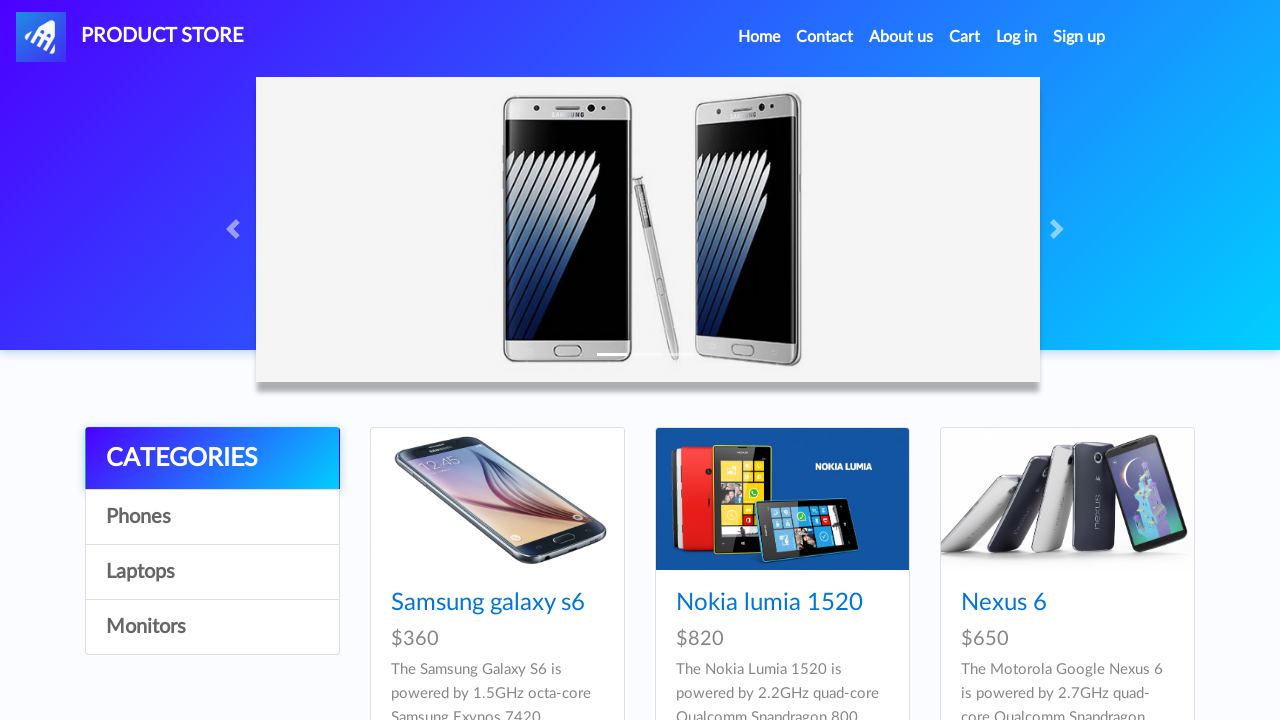

Clicked Cart link to navigate to shopping cart at (965, 37) on a:text('Cart')
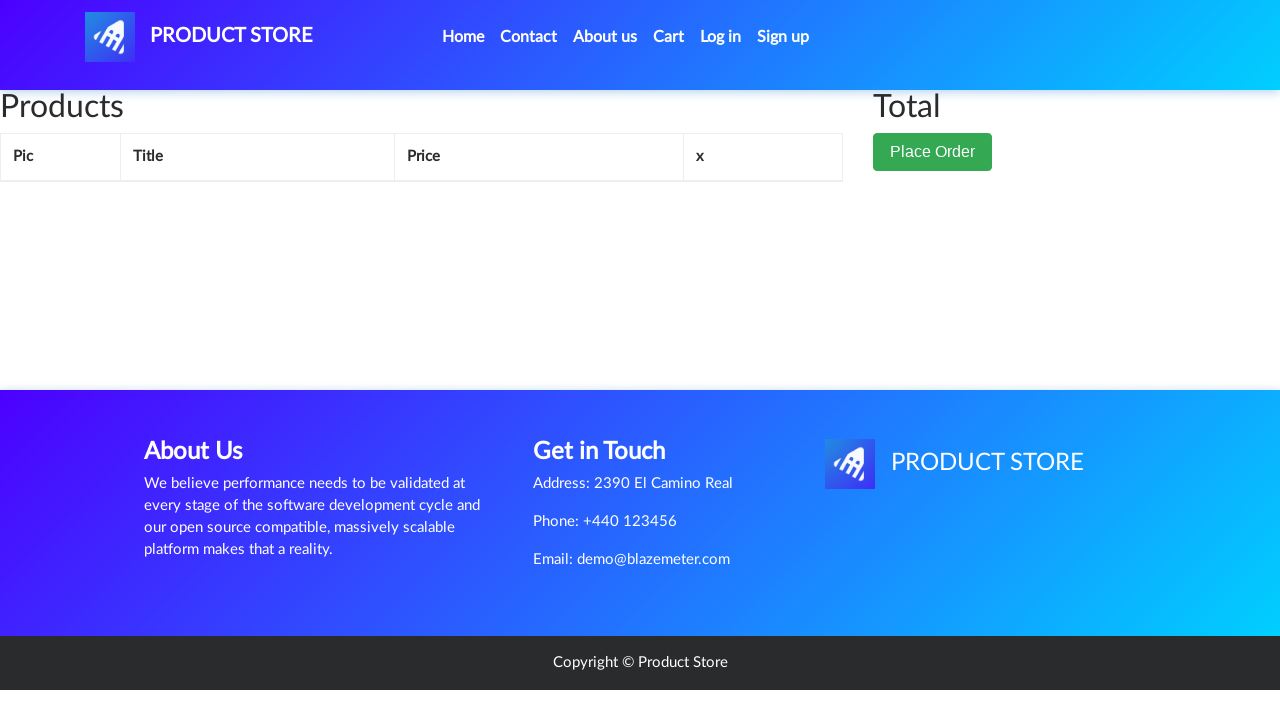

Clicked Place Order button to start checkout process at (933, 152) on .btn.btn-success
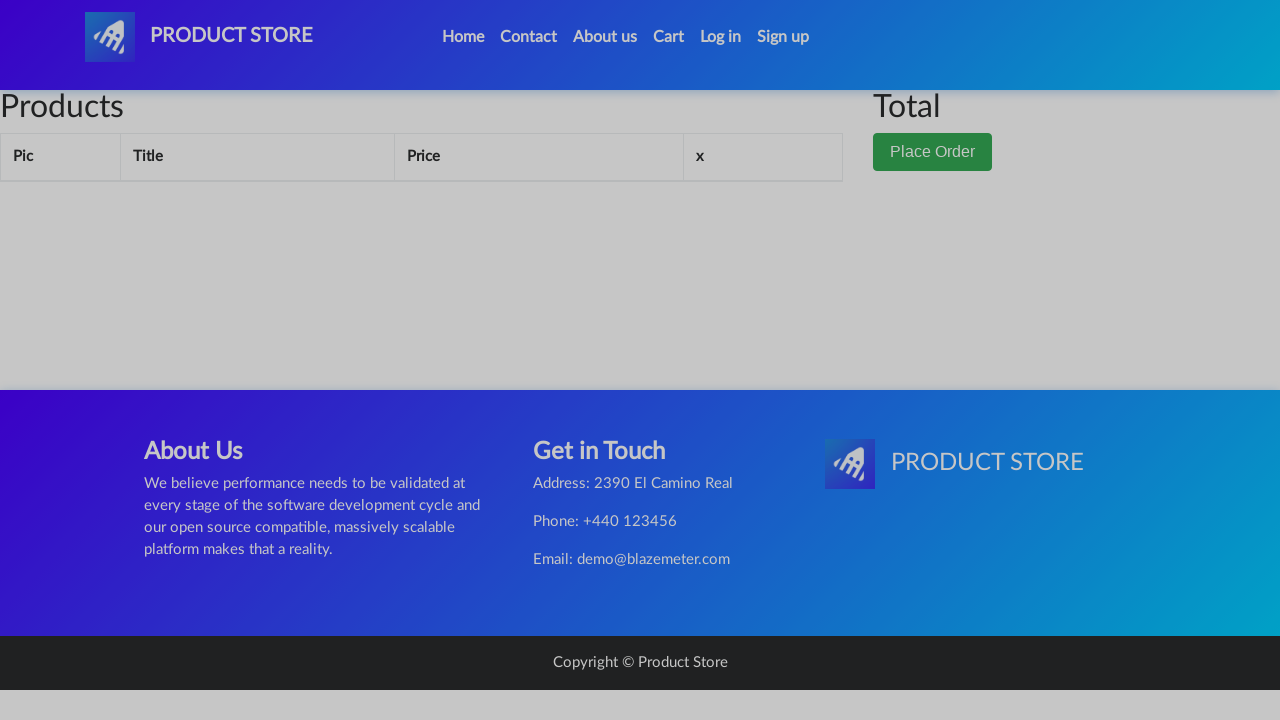

Filled name field with 'John Doe' on #name
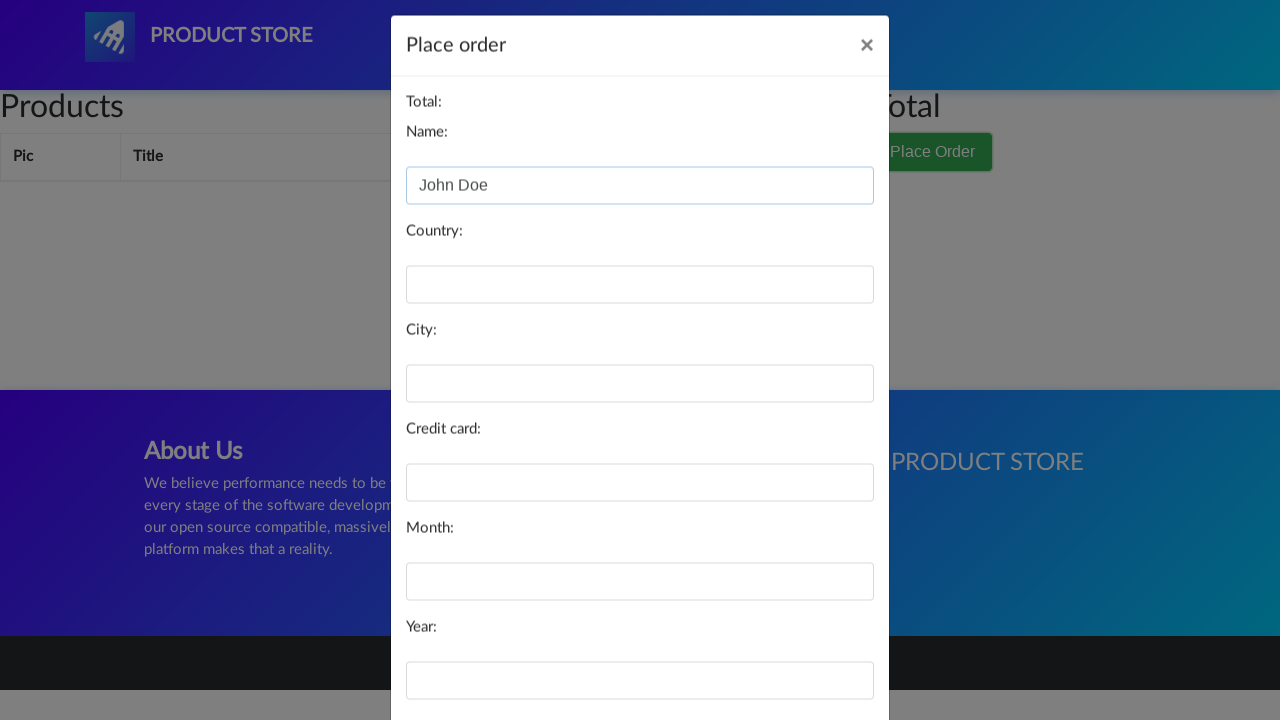

Filled country field with 'United States' on #country
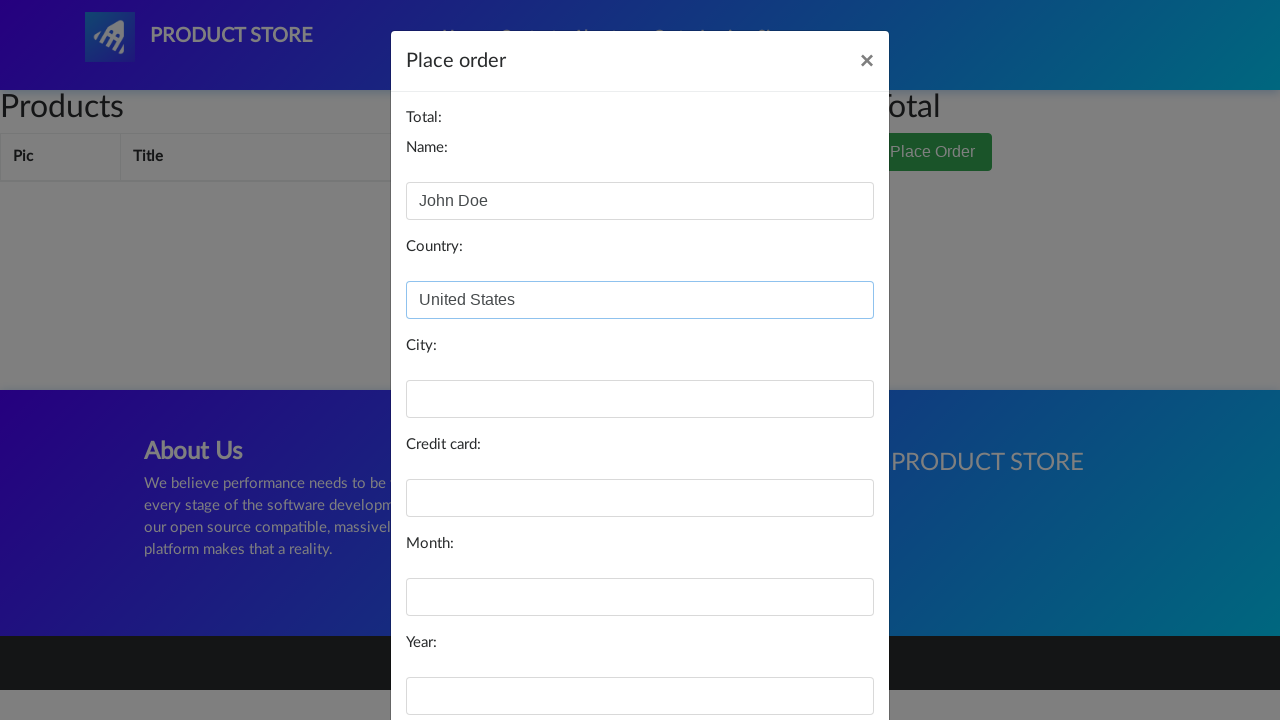

Filled city field with 'New York' on #city
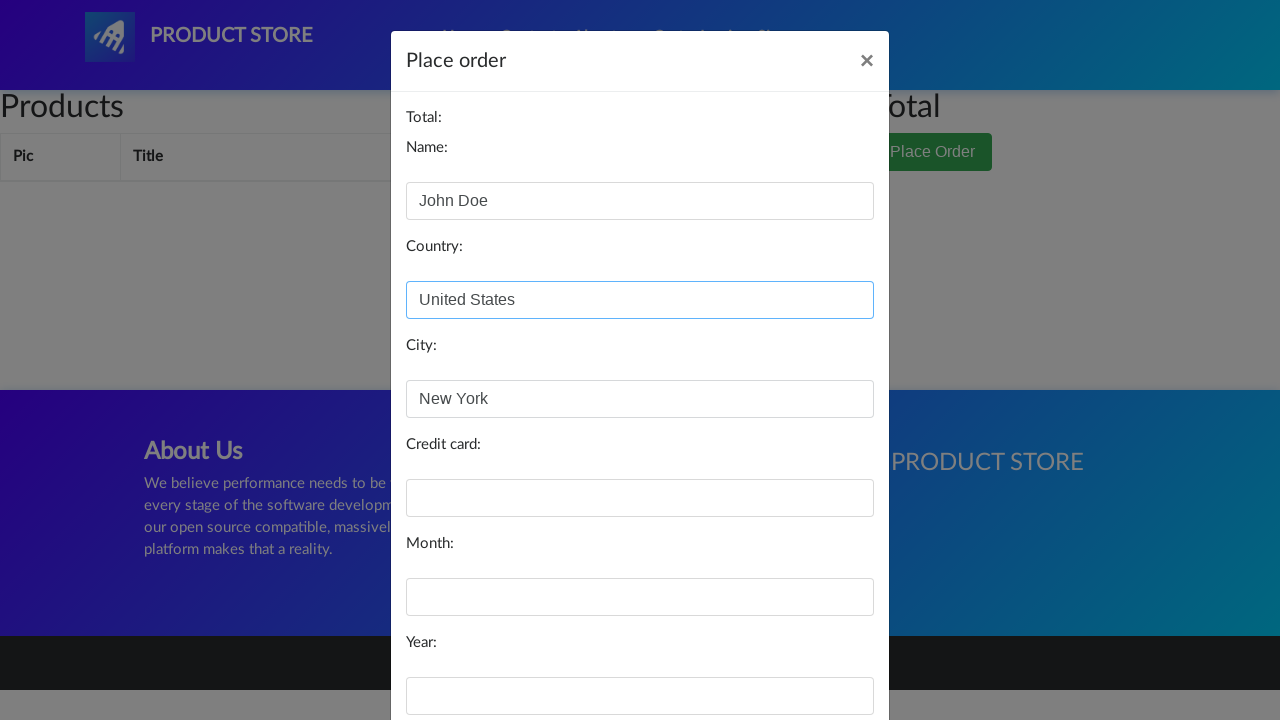

Filled credit card field with payment information on #card
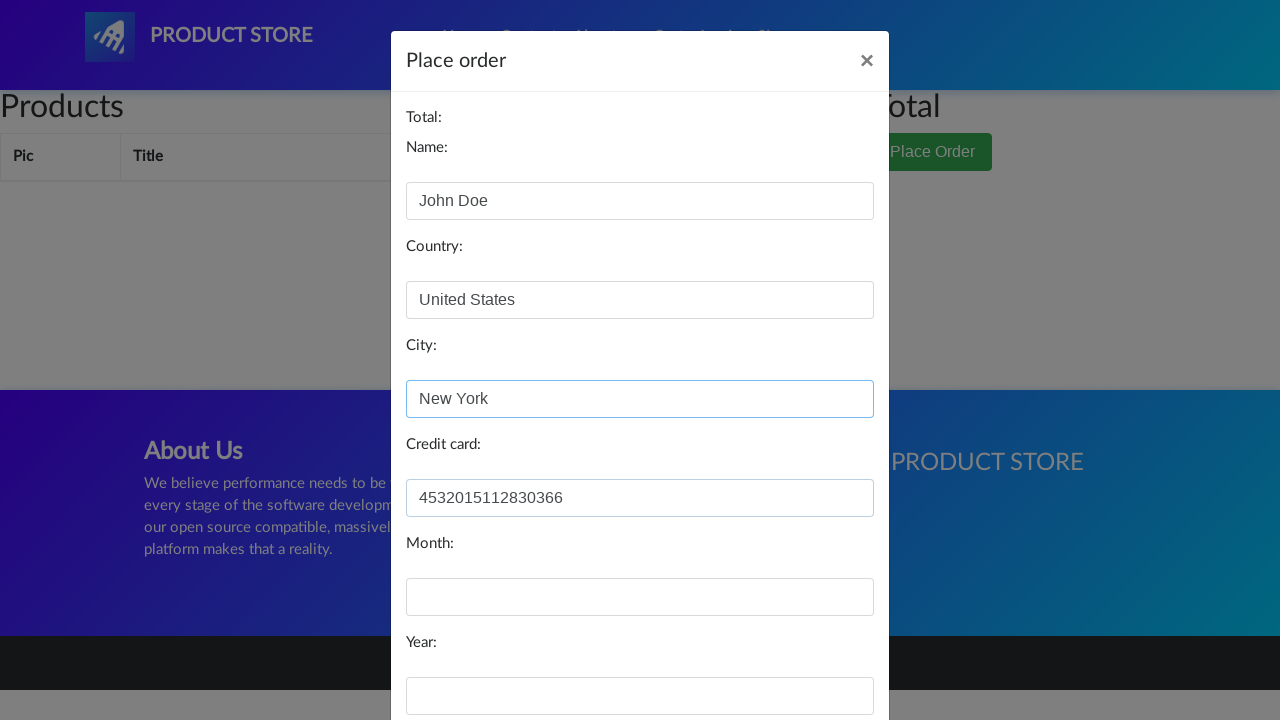

Filled month field with '5' on #month
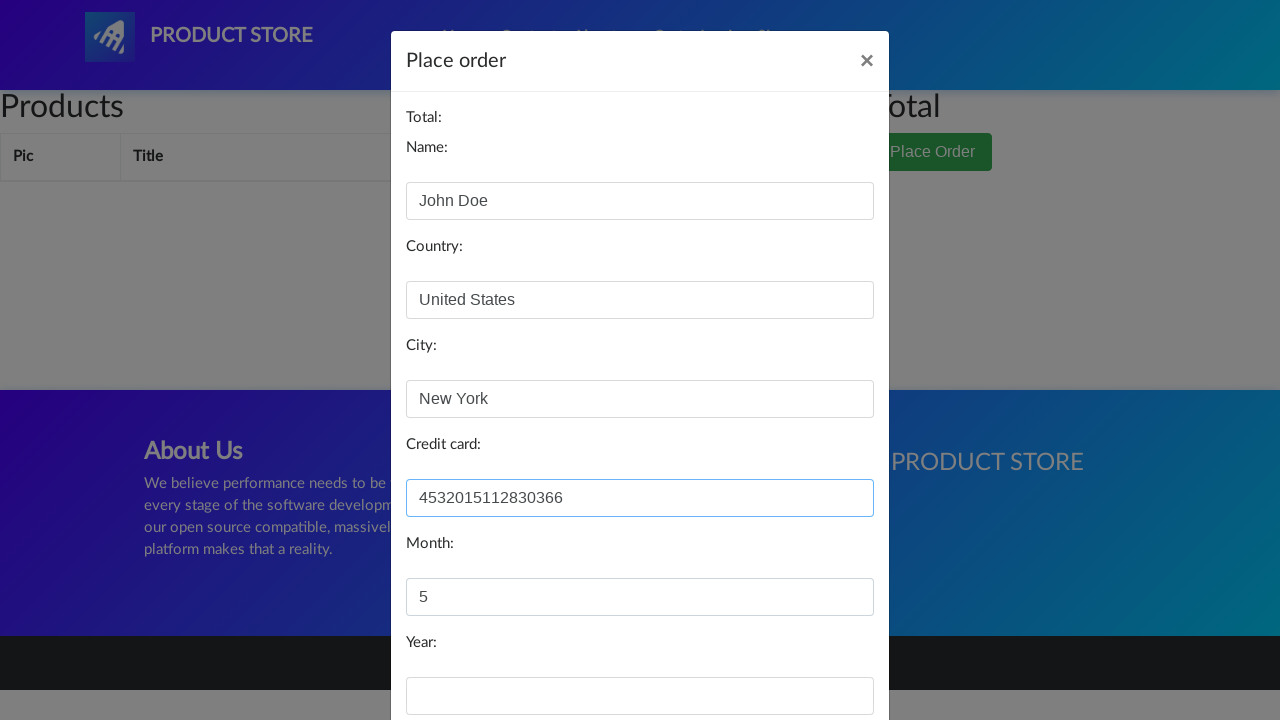

Filled year field with '2026' on #year
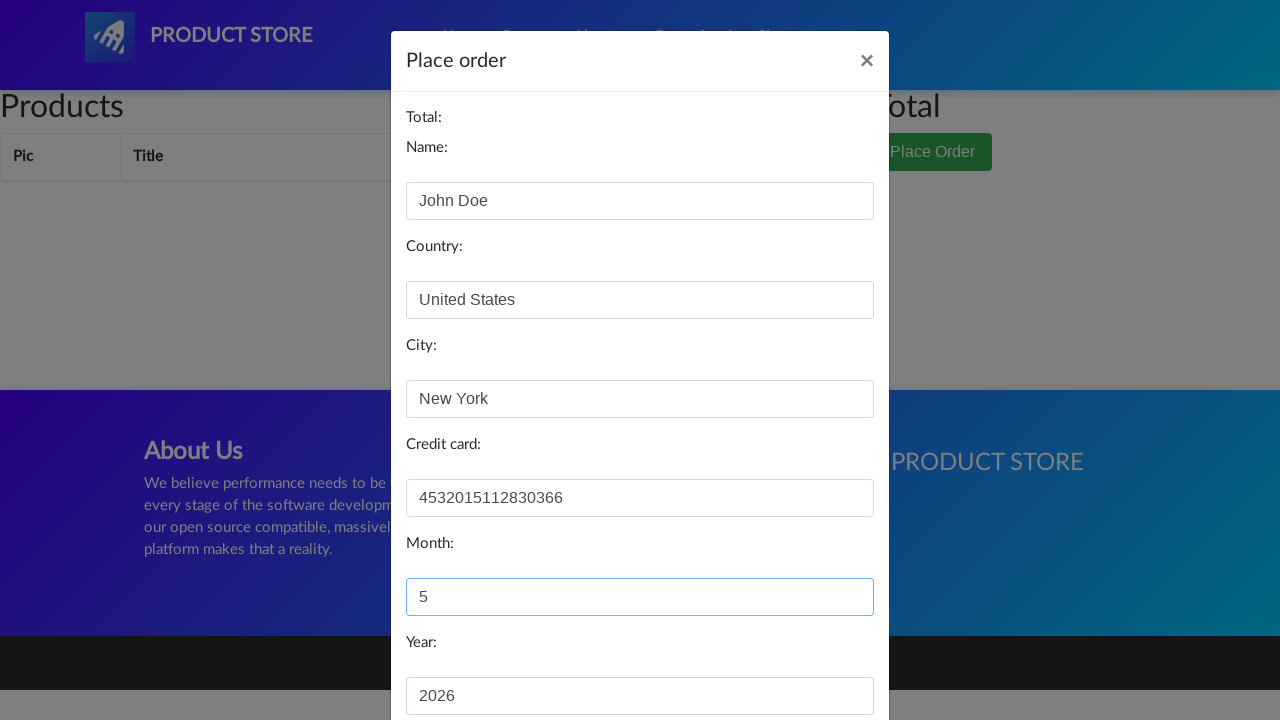

Clicked Purchase button to complete the transaction at (823, 655) on button:text('Purchase')
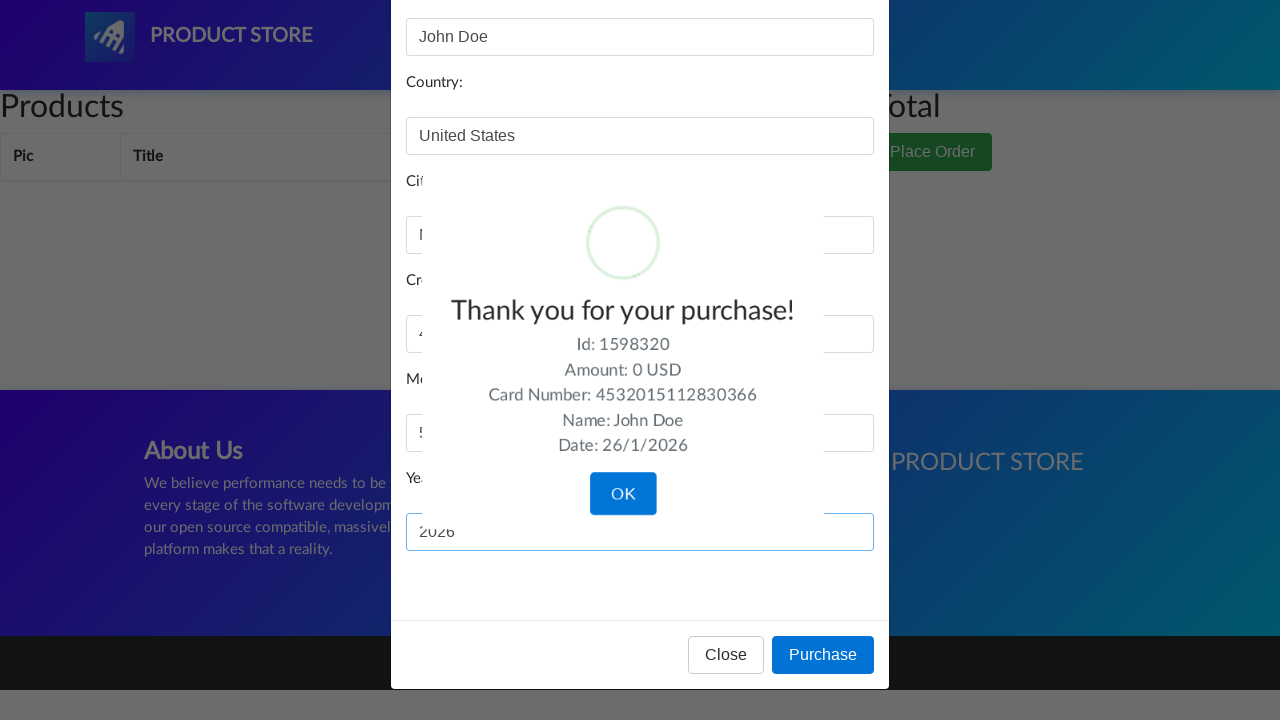

Purchase confirmation message appeared
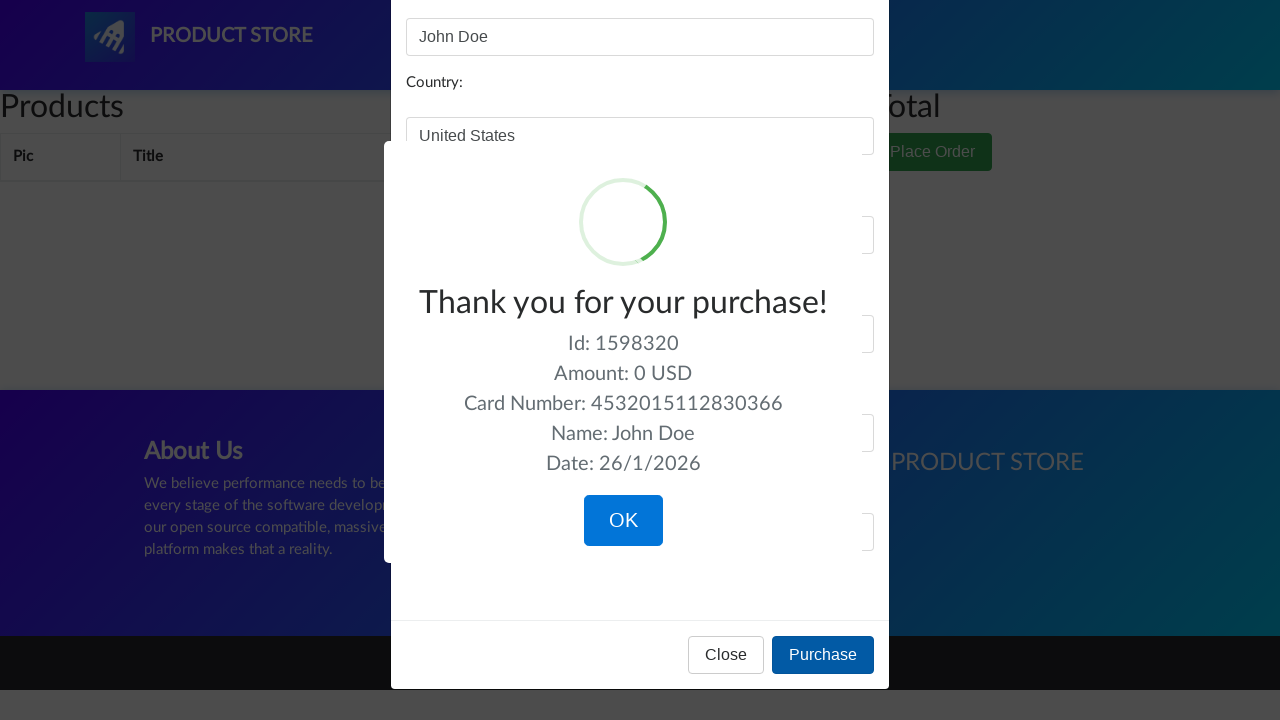

Clicked OK button to close confirmation dialog at (623, 521) on button:text('OK')
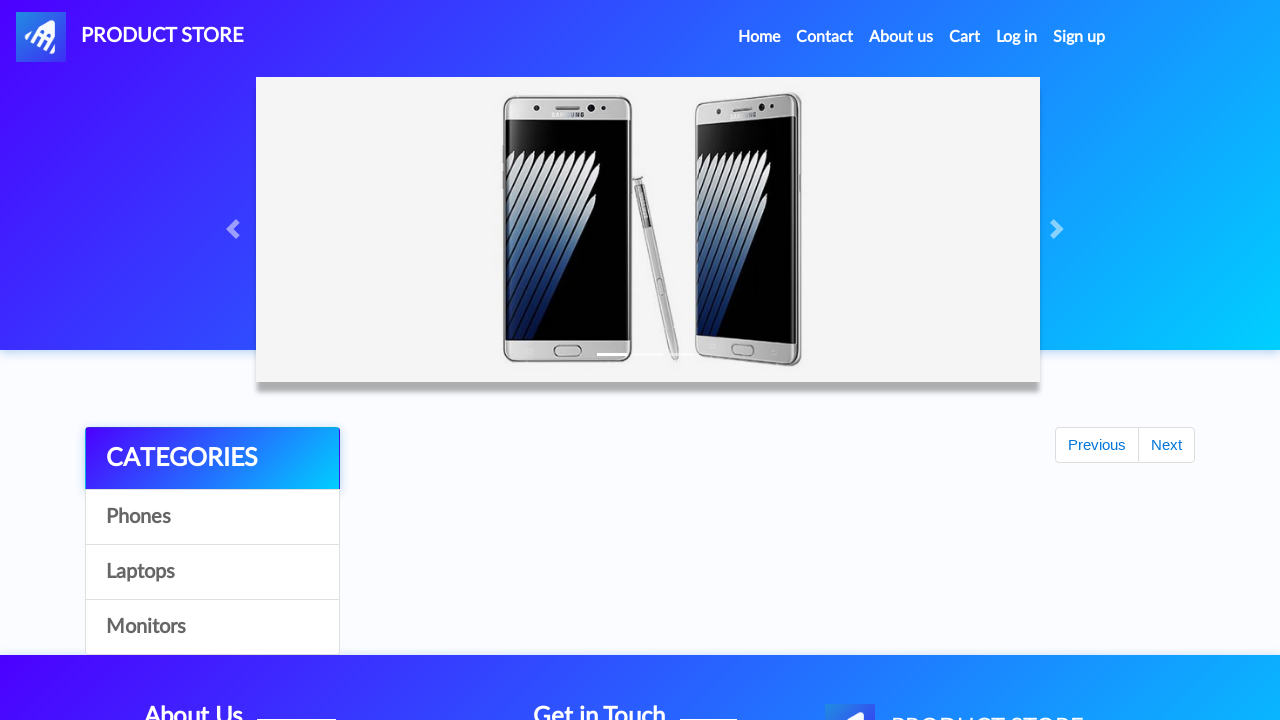

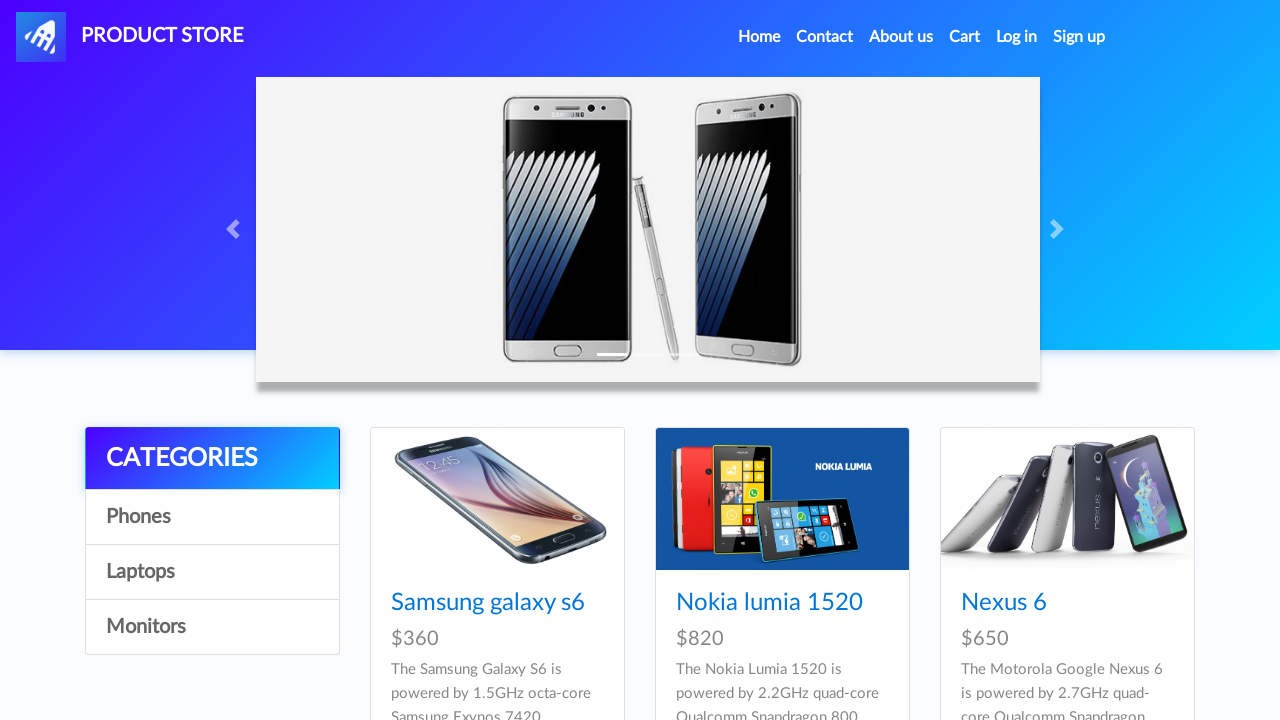